Tests the current address textarea by entering an address and verifying the value

Starting URL: https://demoqa.com/text-box

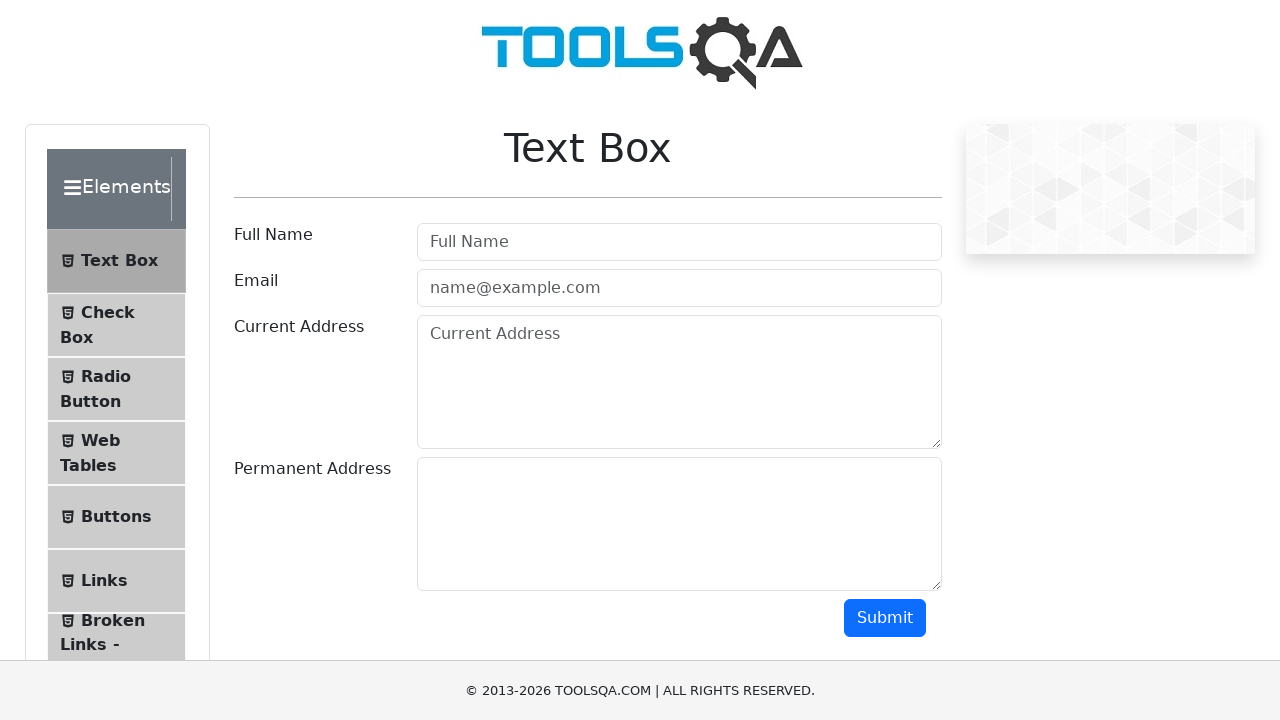

Filled current address textarea with 'Bulachovskoho 34 Kyiv' on //textarea[@id="currentAddress"]
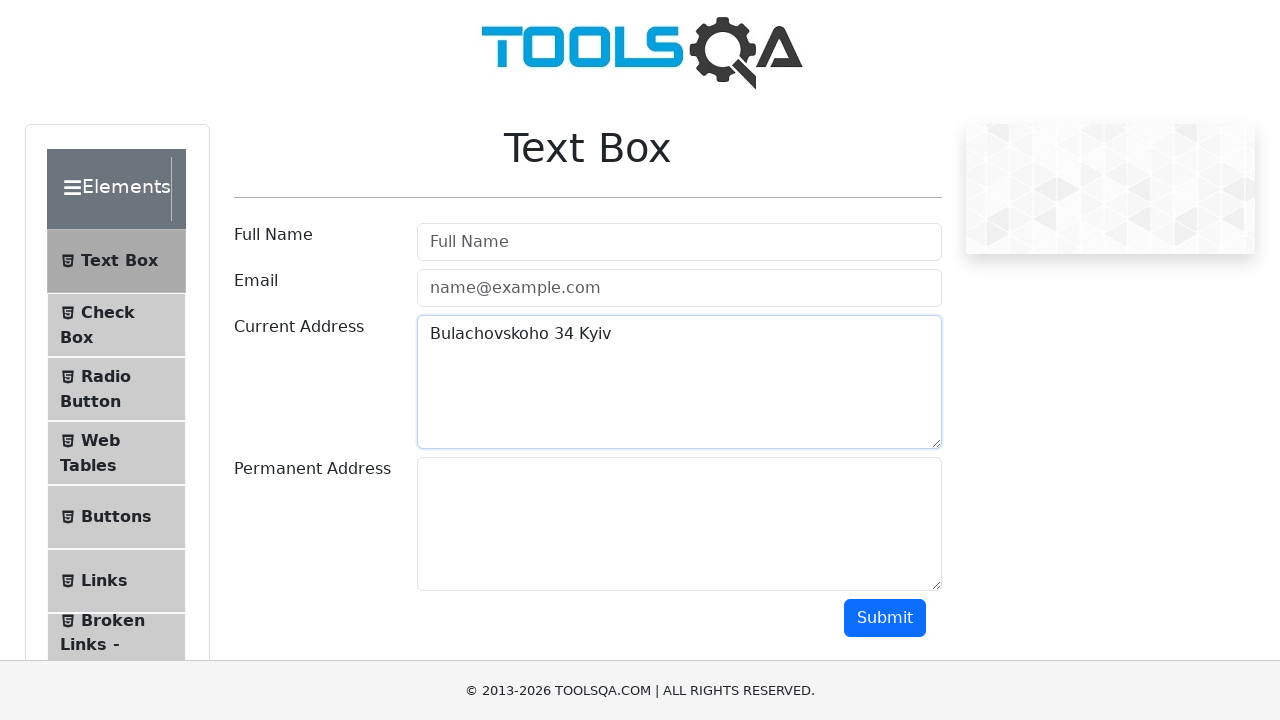

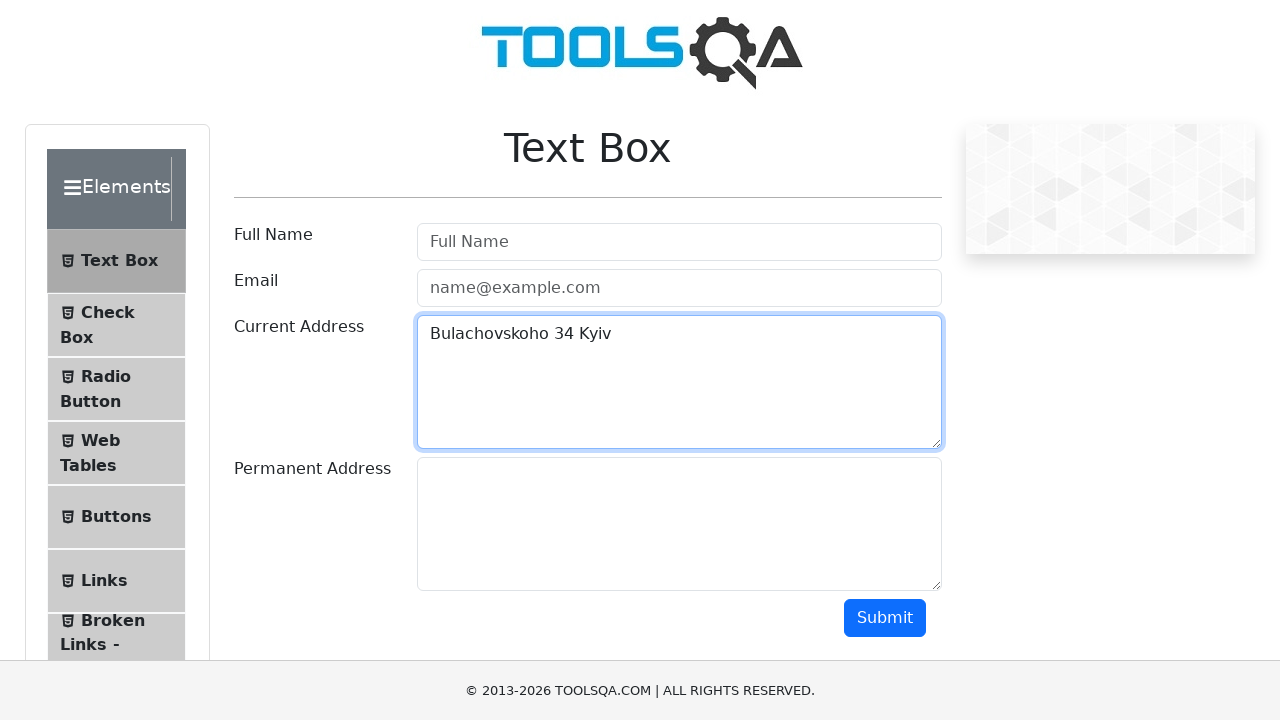